Tests closing an entry advertisement modal on a practice automation website by clicking the close button in the modal footer.

Starting URL: http://the-internet.herokuapp.com/entry_ad

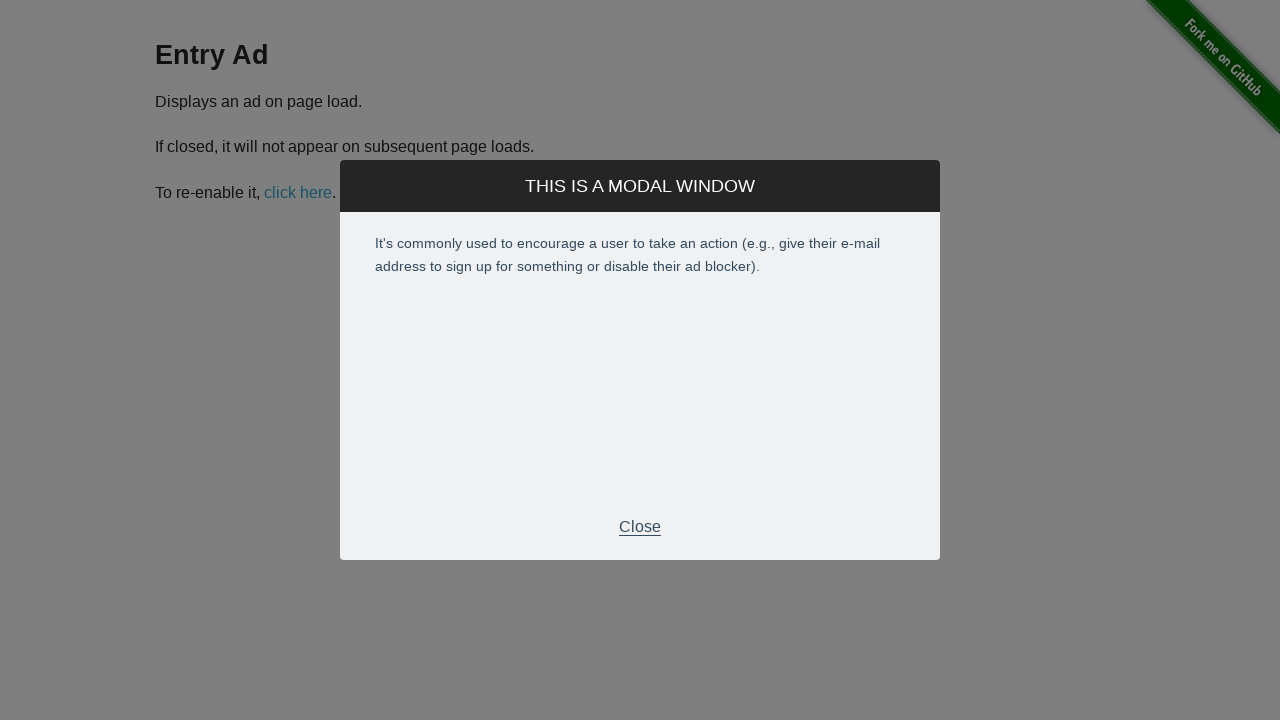

Entry advertisement modal footer appeared
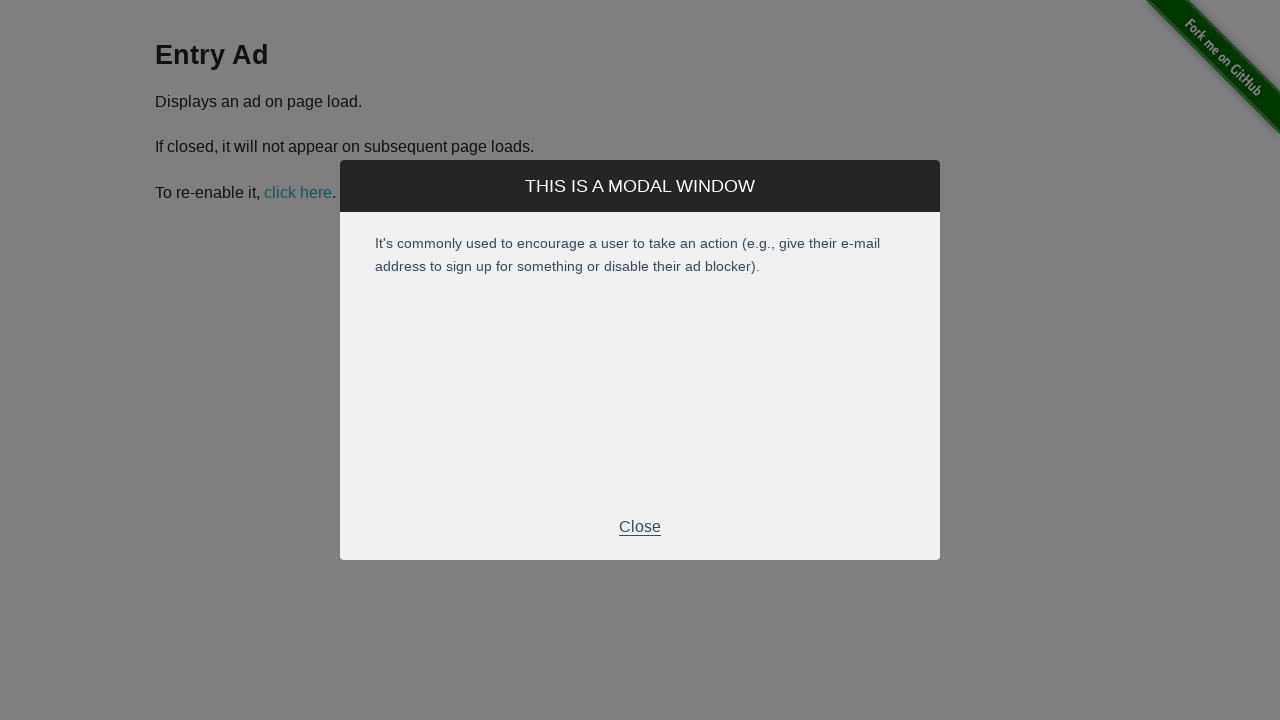

Clicked close button in modal footer at (640, 527) on xpath=//div[@class='modal-footer']/p
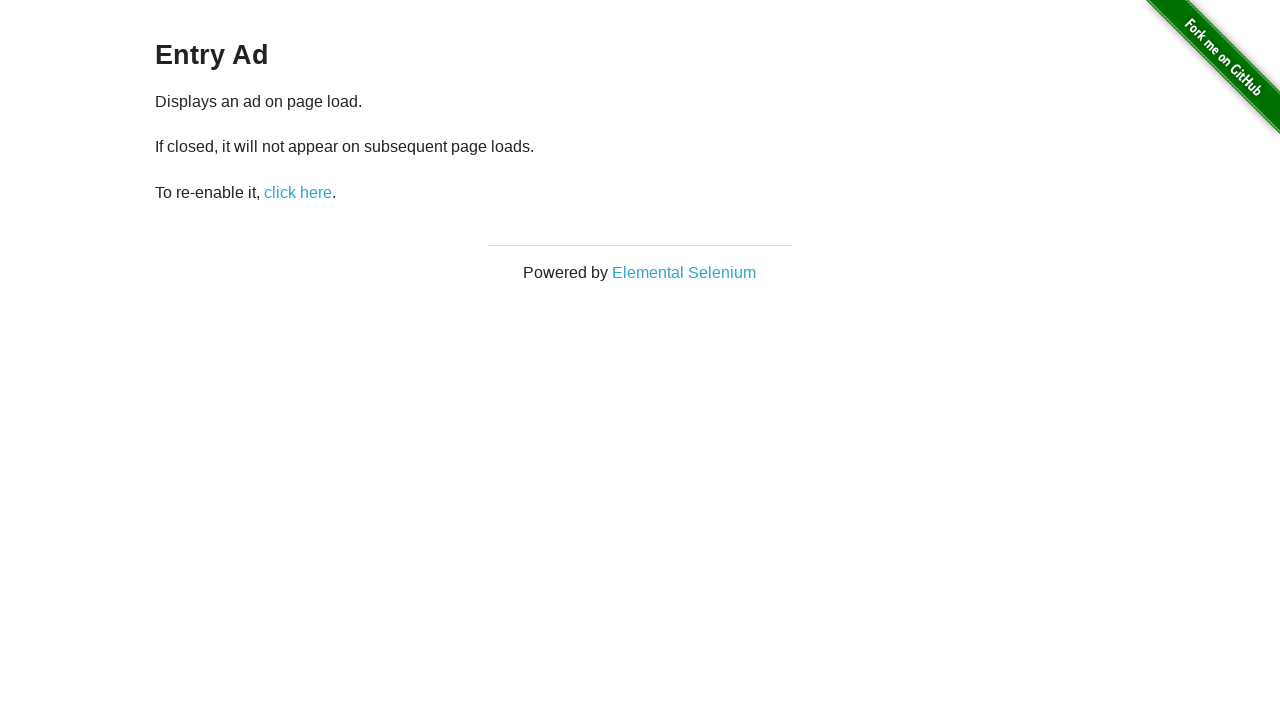

Entry advertisement modal closed and is no longer visible
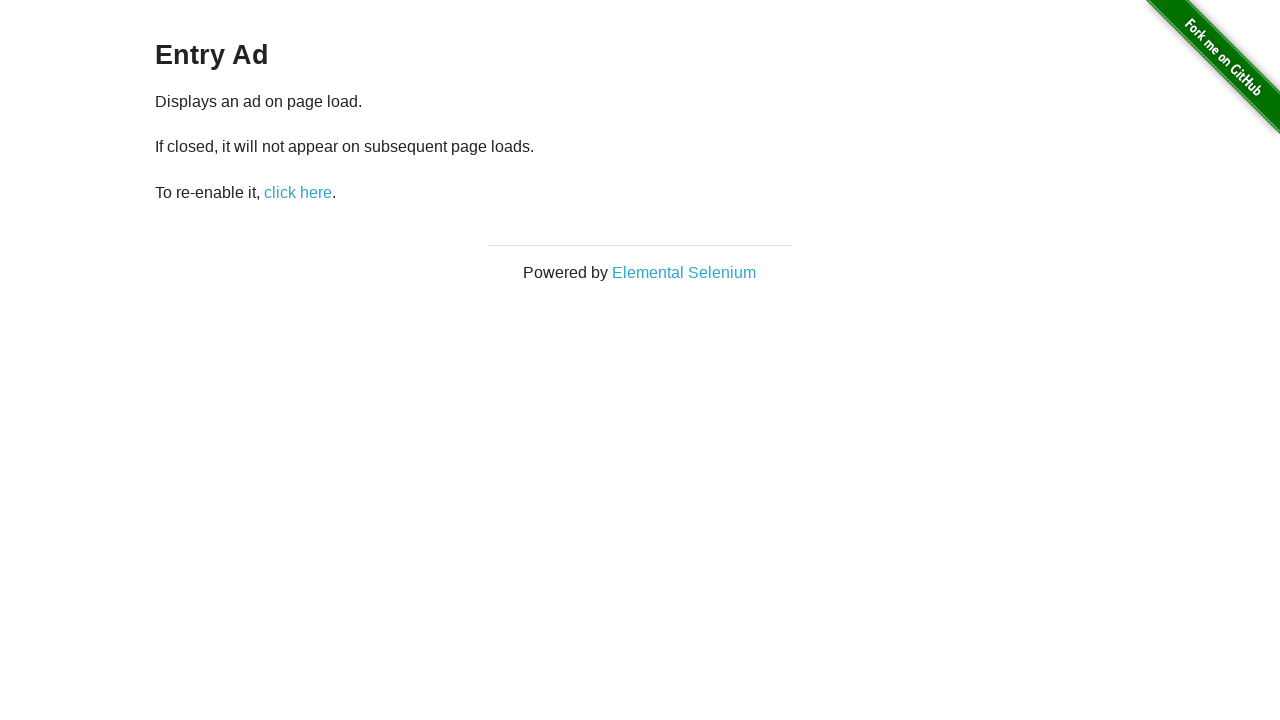

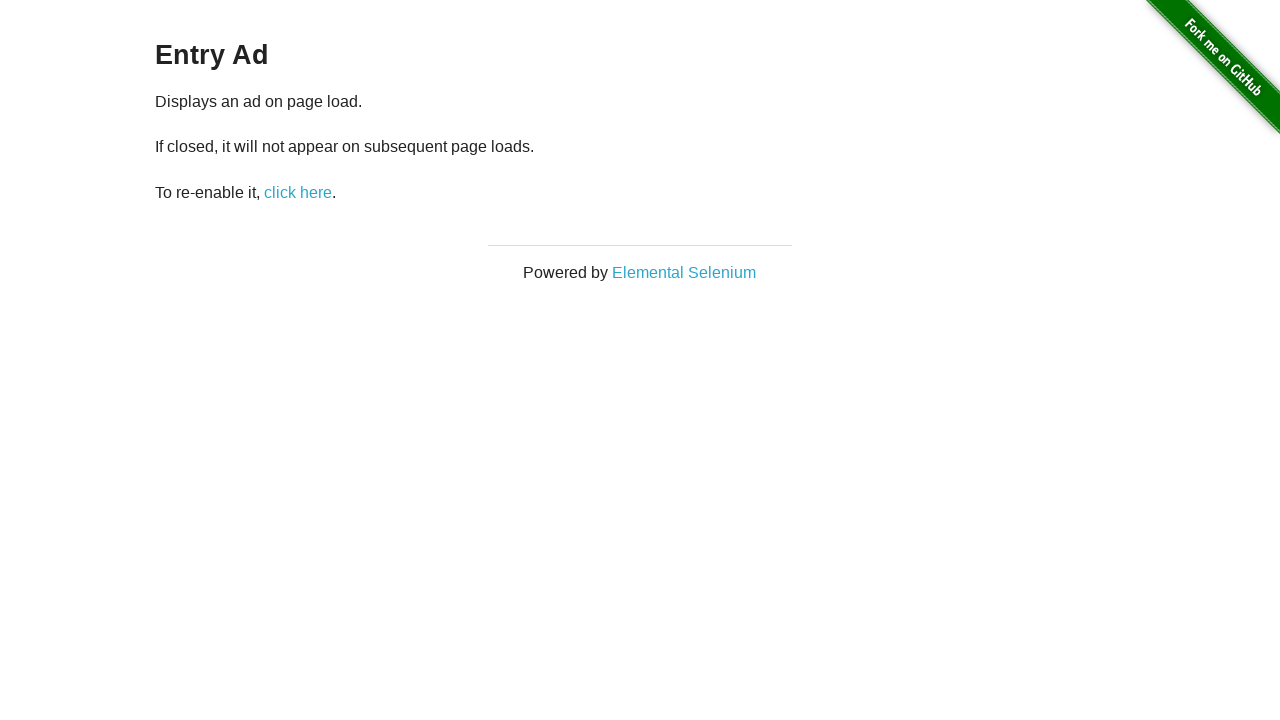